Navigates to public curriculum pages for Computer Science and Computer Engineering programs at UFPel university and verifies that curriculum tables are displayed on each page.

Starting URL: https://cobalto.ufpel.edu.br/portal/cadastros/curriculoPublico/visualizar/100

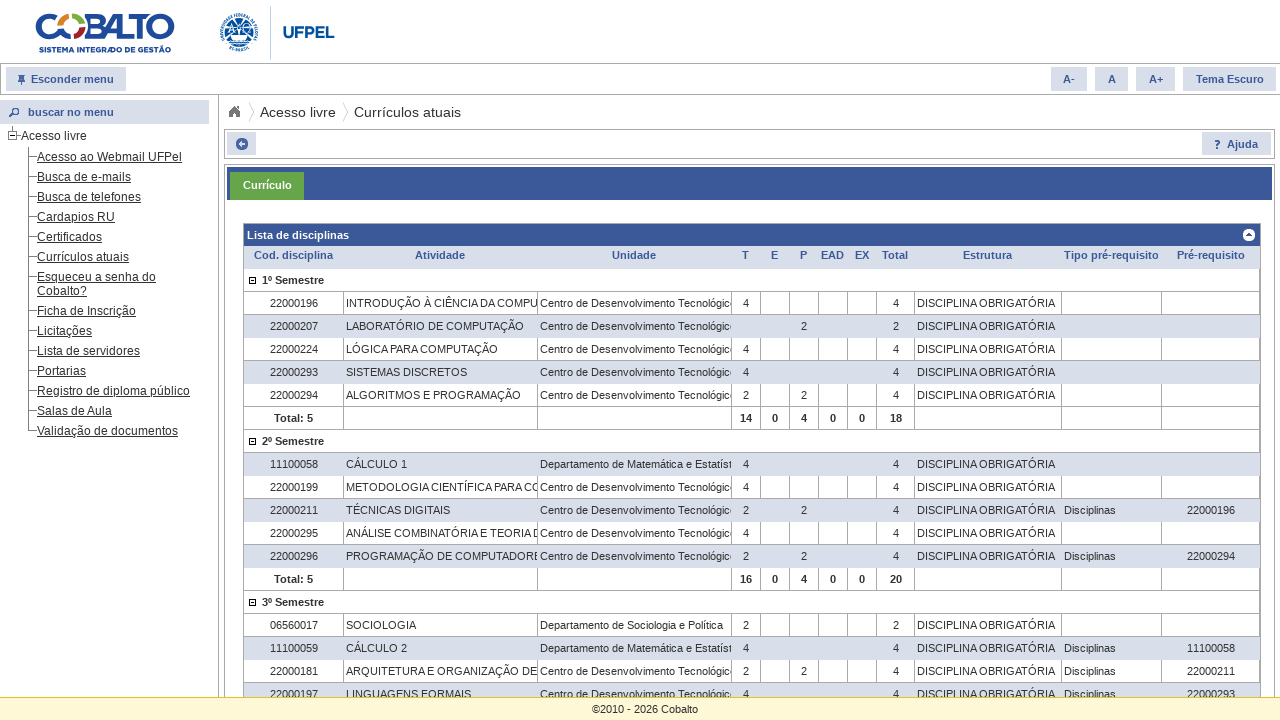

Waited for curriculum table to load on Computer Science page
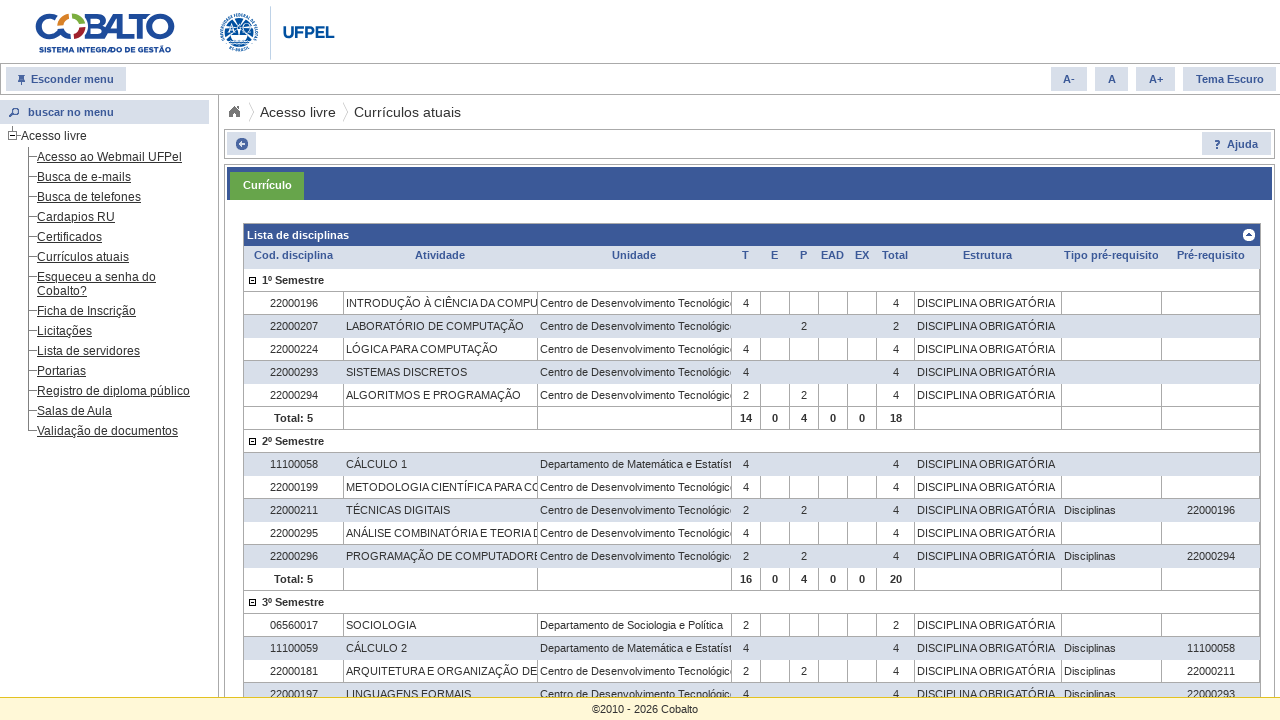

Located all curriculum tables on Computer Science page
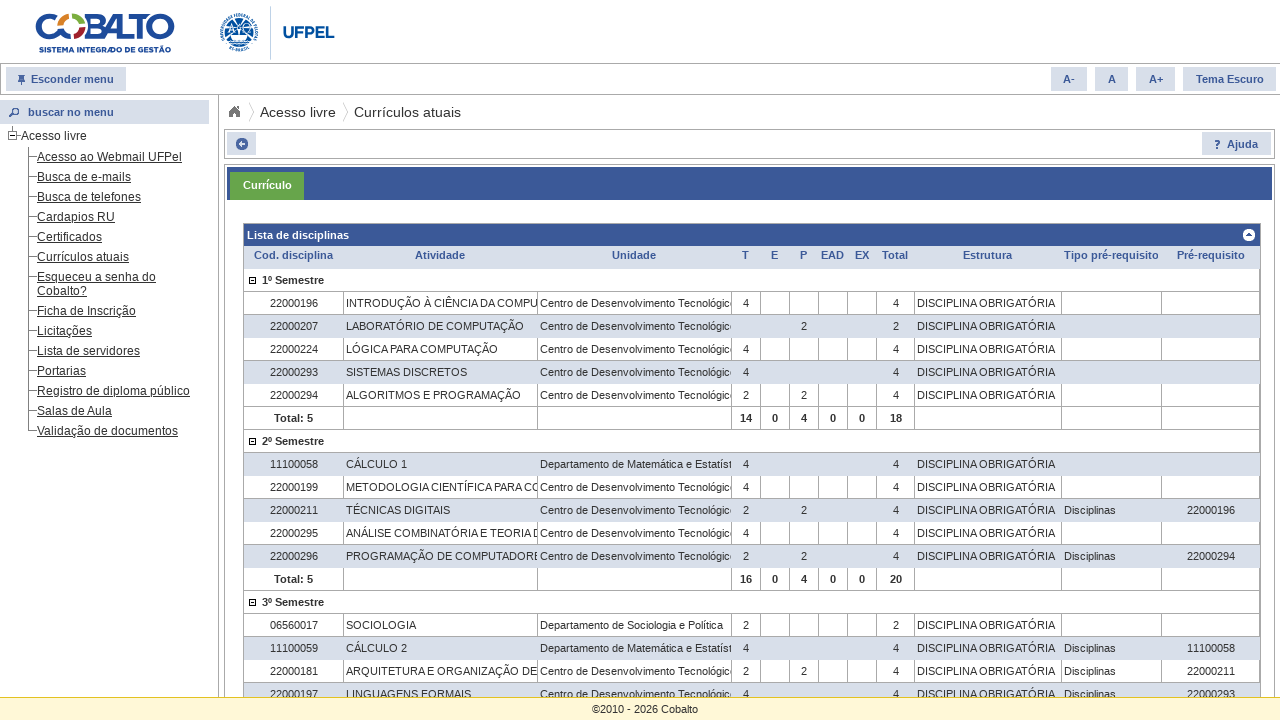

Verified second curriculum table is loaded on Computer Science page
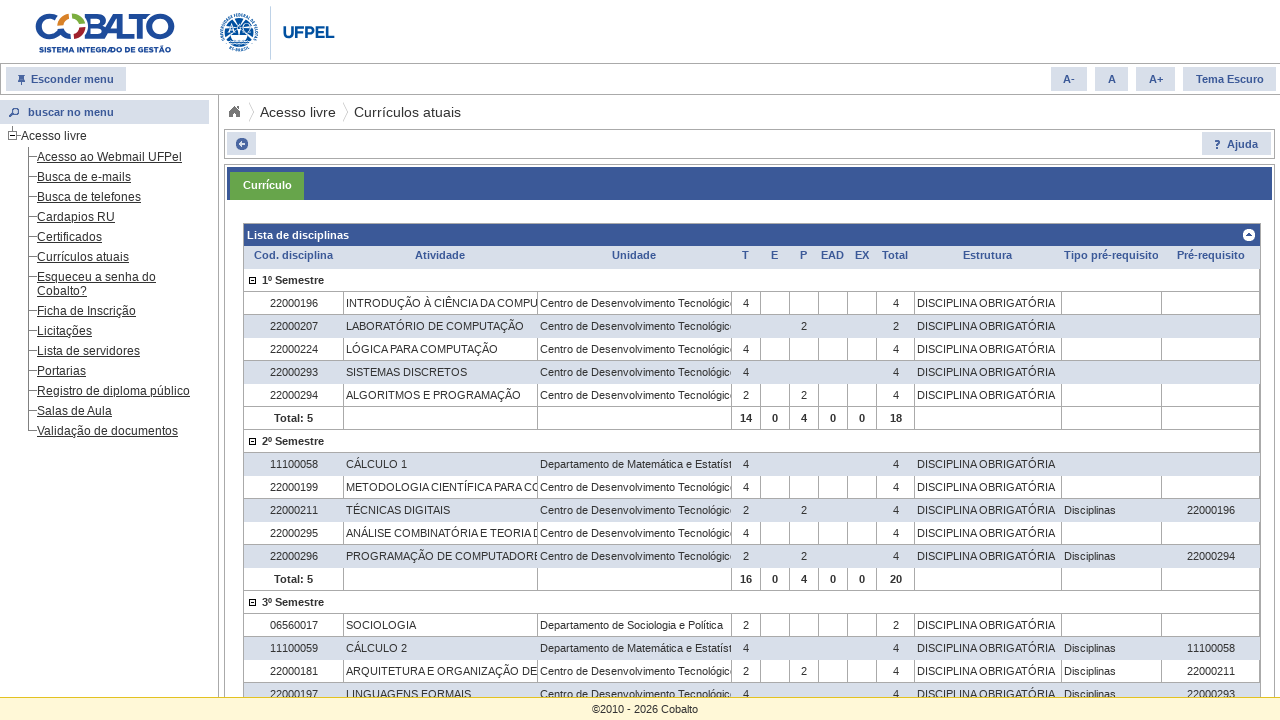

Navigated to Computer Engineering curriculum page
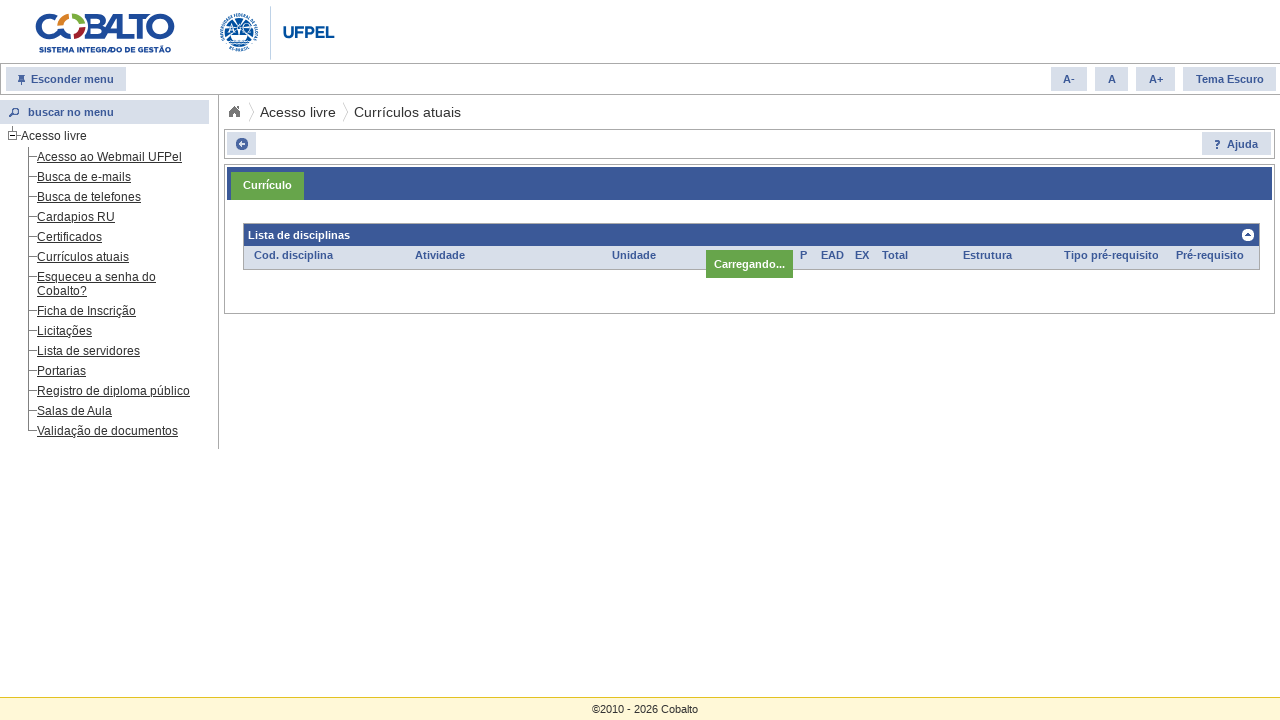

Waited for curriculum table to load on Computer Engineering page
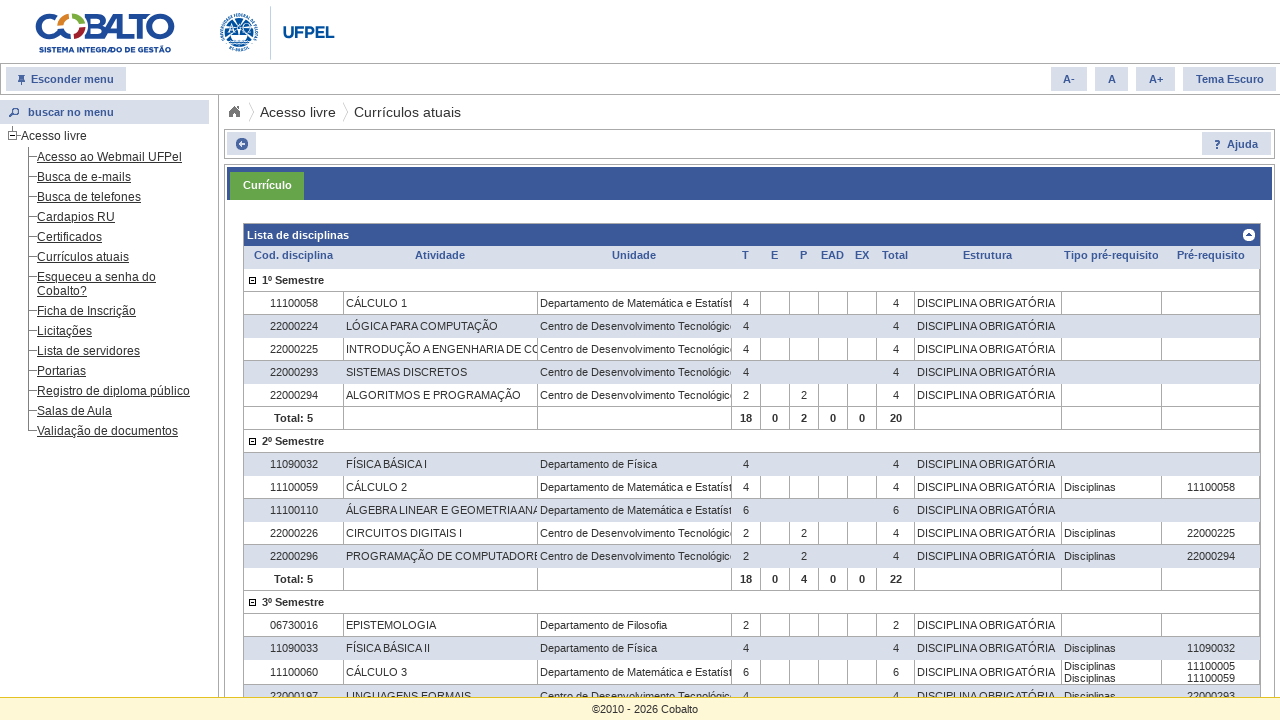

Located all curriculum tables on Computer Engineering page
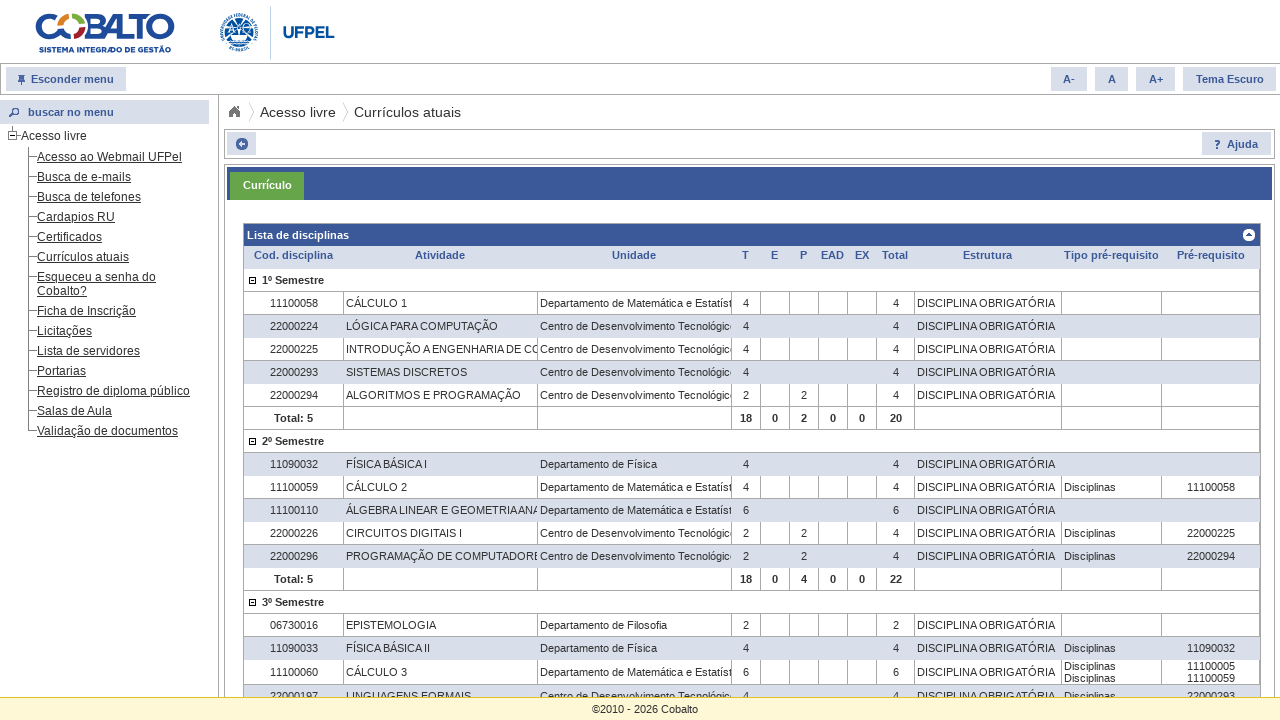

Verified second curriculum table is loaded on Computer Engineering page
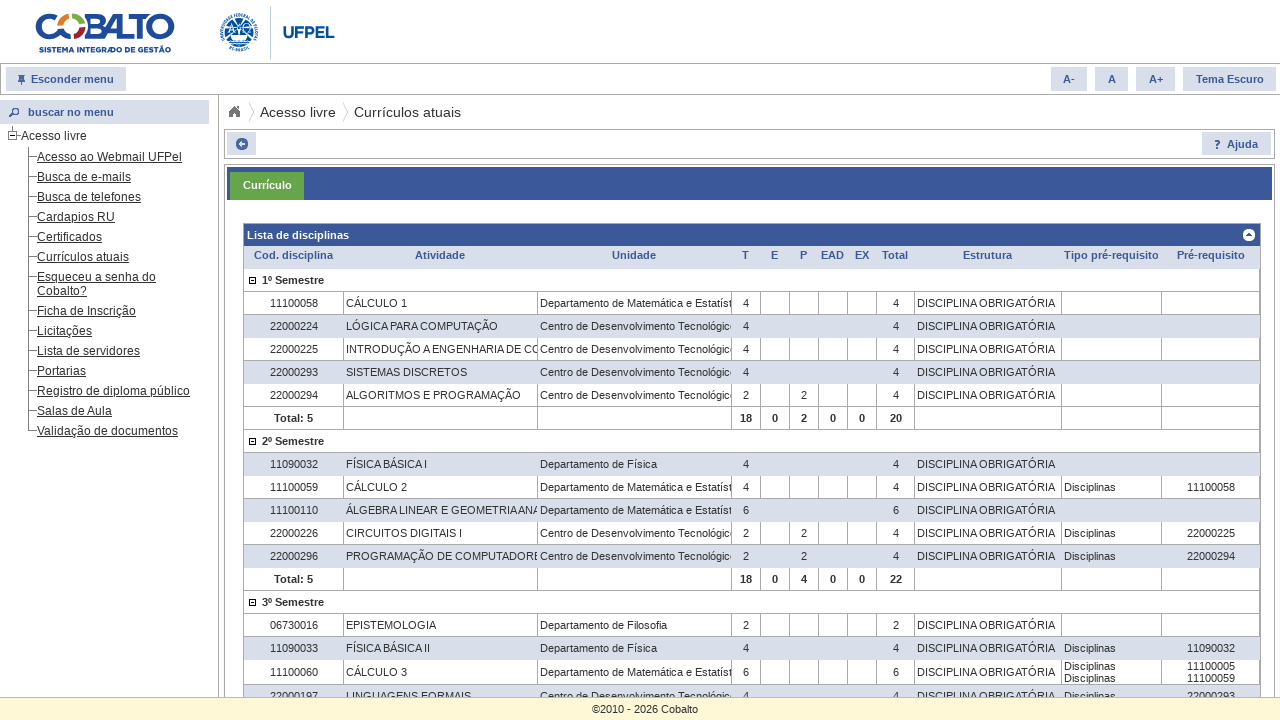

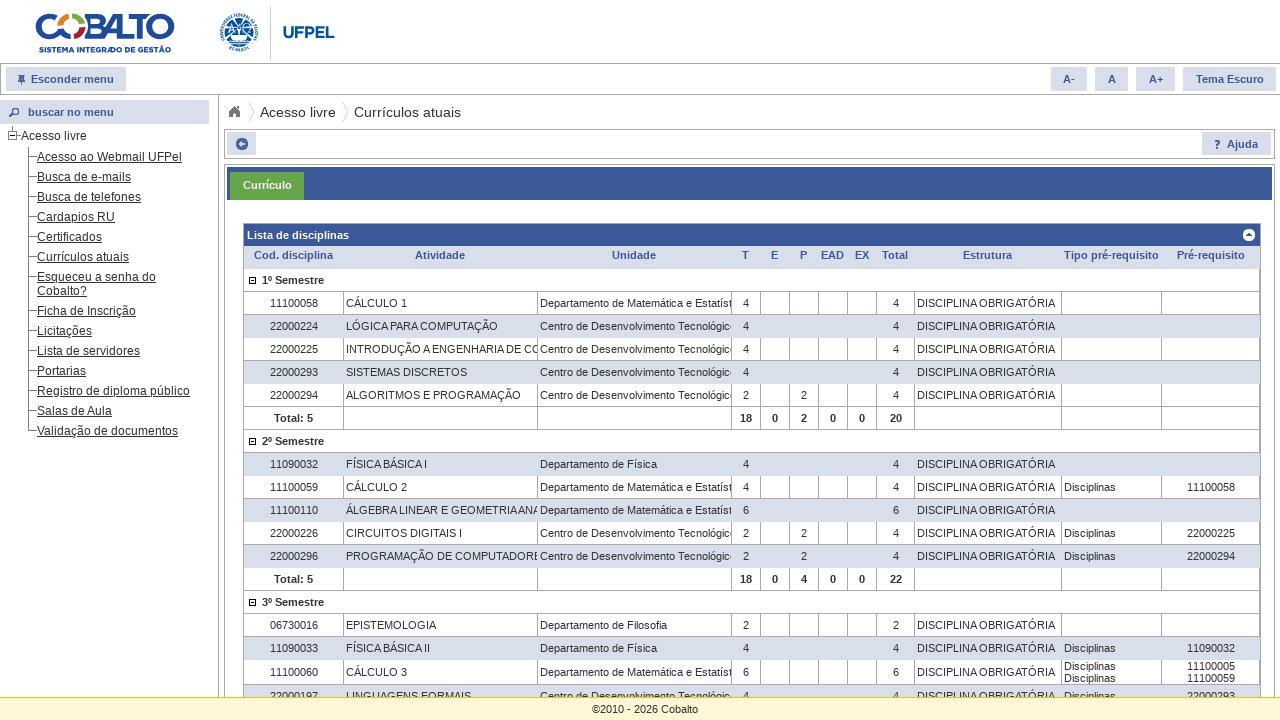